Tests drag and drop functionality on jQueryUI demo page by switching to an iframe, dragging an element to a drop target, and verifying the drop was successful.

Starting URL: https://jqueryui.com/droppable/

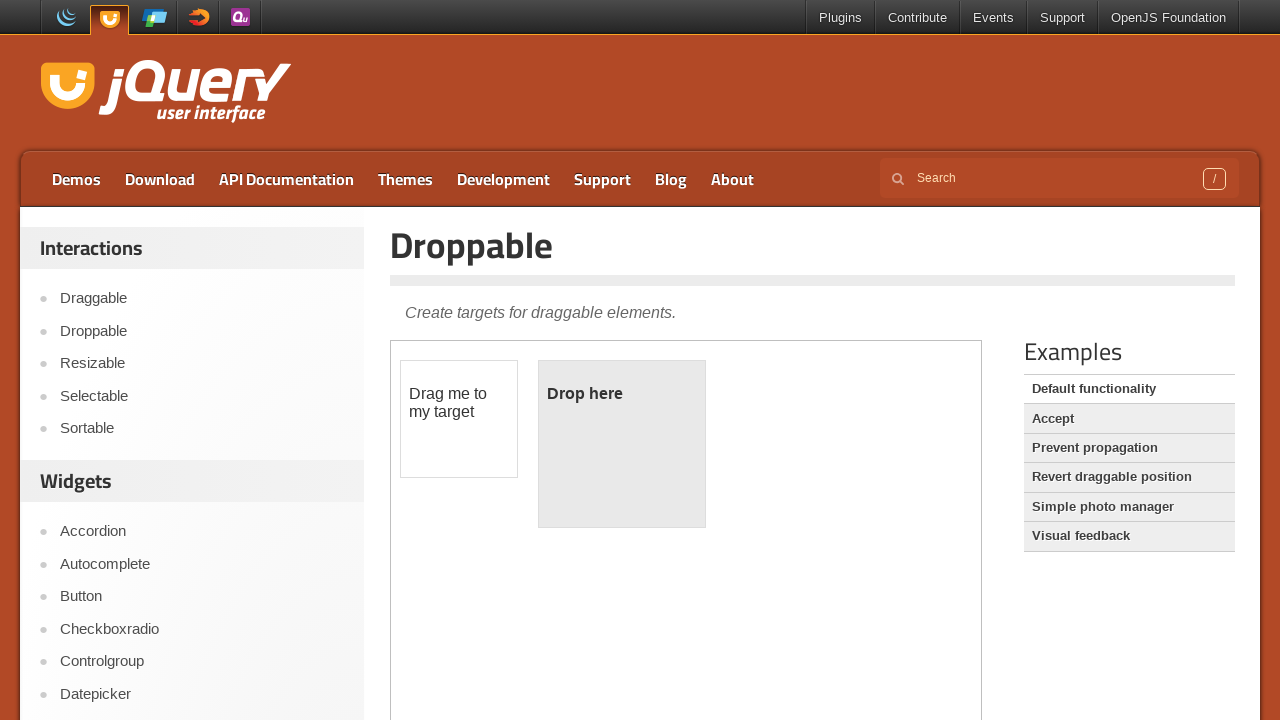

Verified main page loaded with entry-title element visible
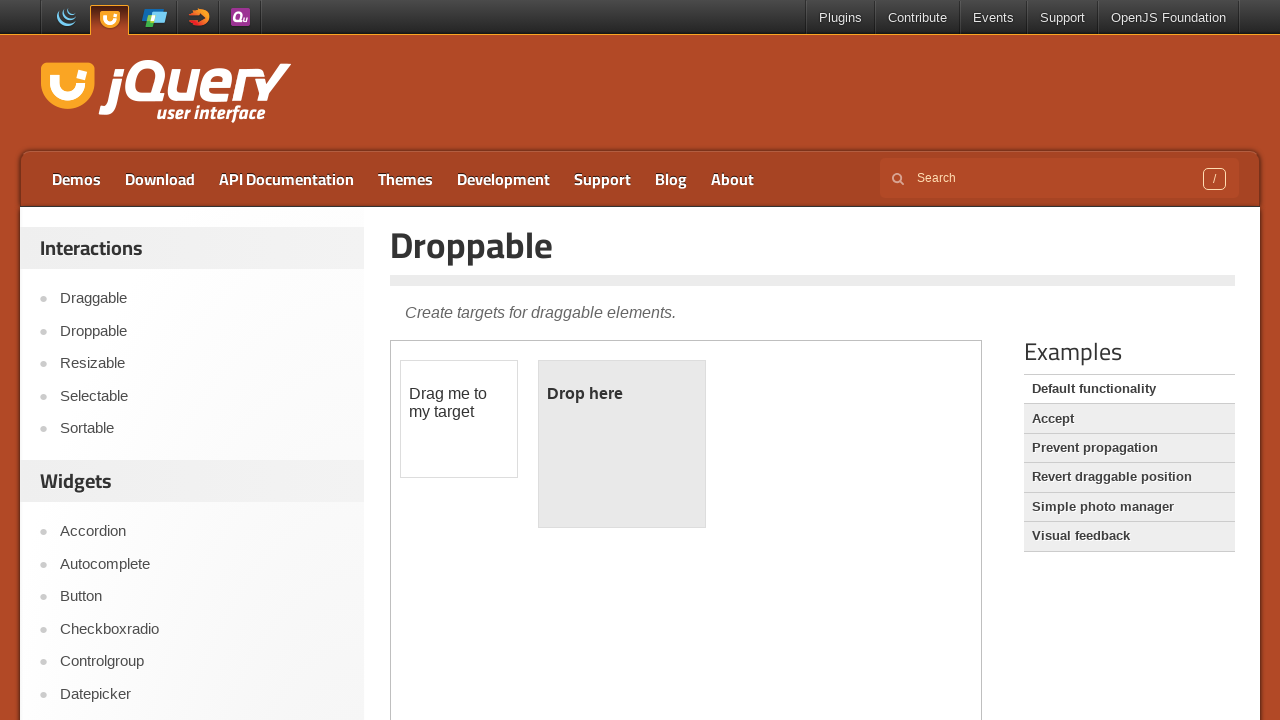

Verified iframe element exists on the page
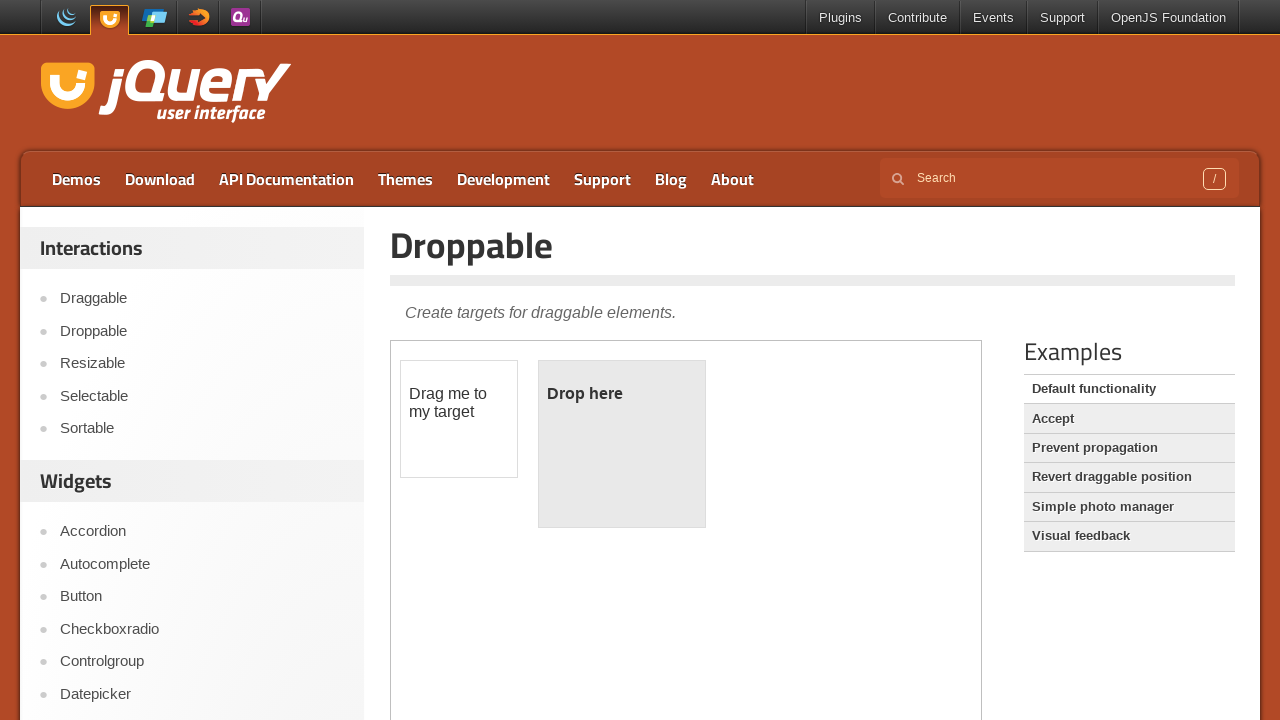

Switched to demo iframe context
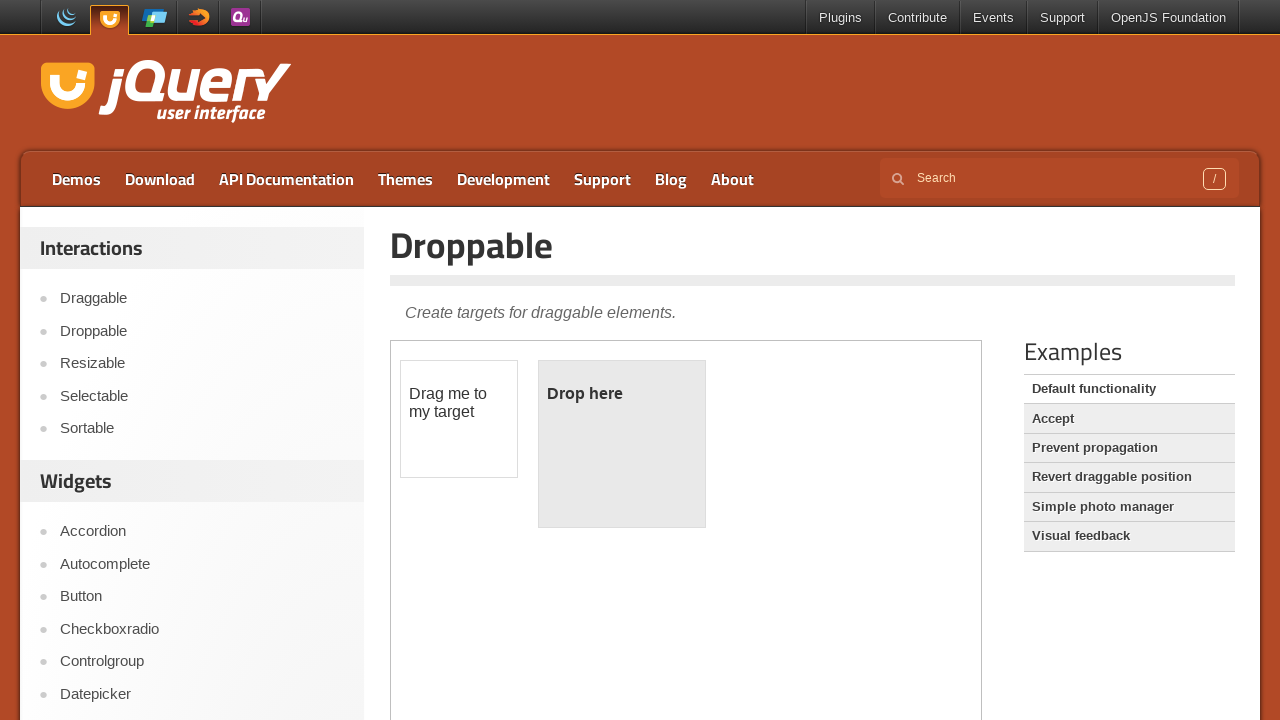

Located draggable and droppable elements within iframe
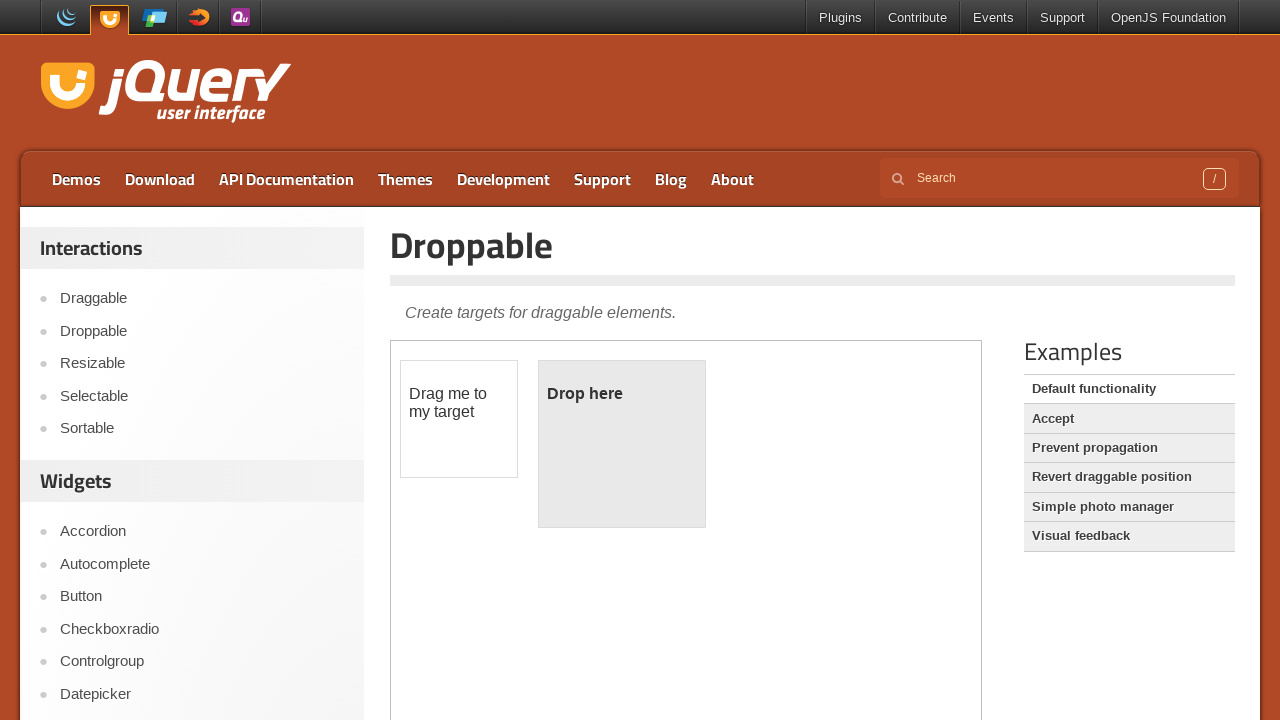

Verified draggable element is visible
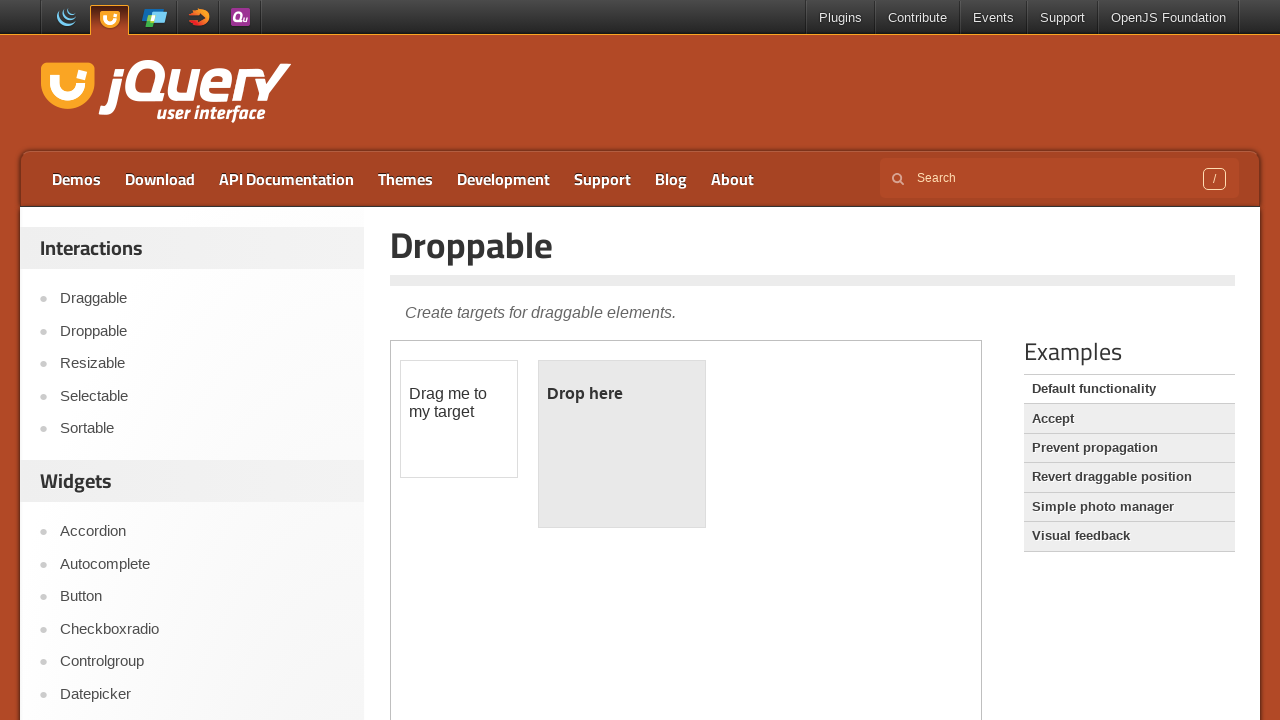

Verified droppable element is visible
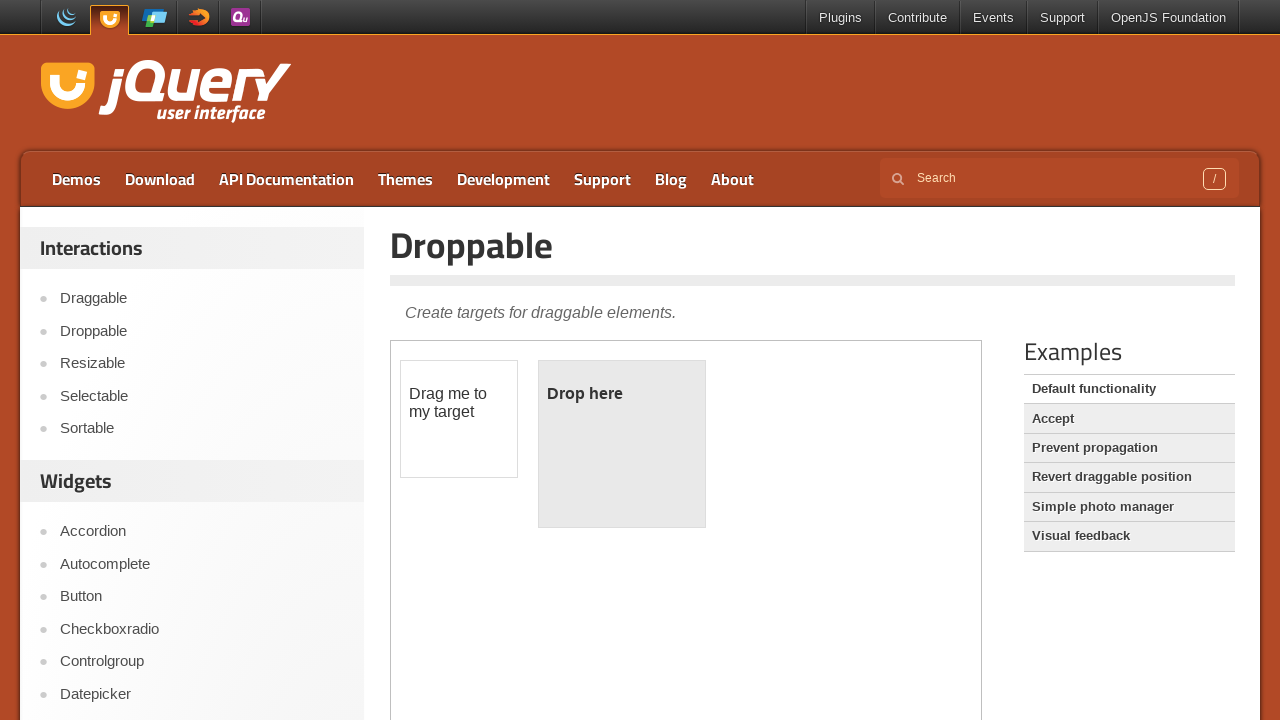

Verified initial drop target text is 'Drop here'
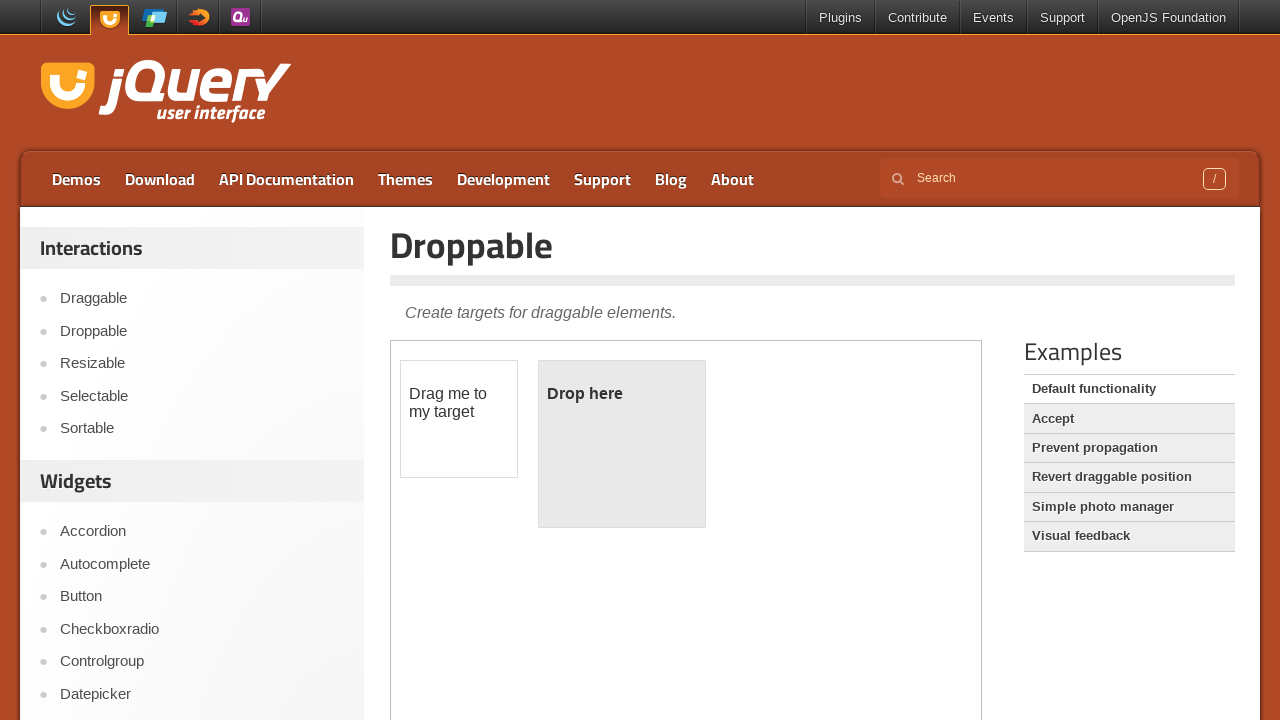

Performed drag and drop operation from draggable to droppable element at (622, 444)
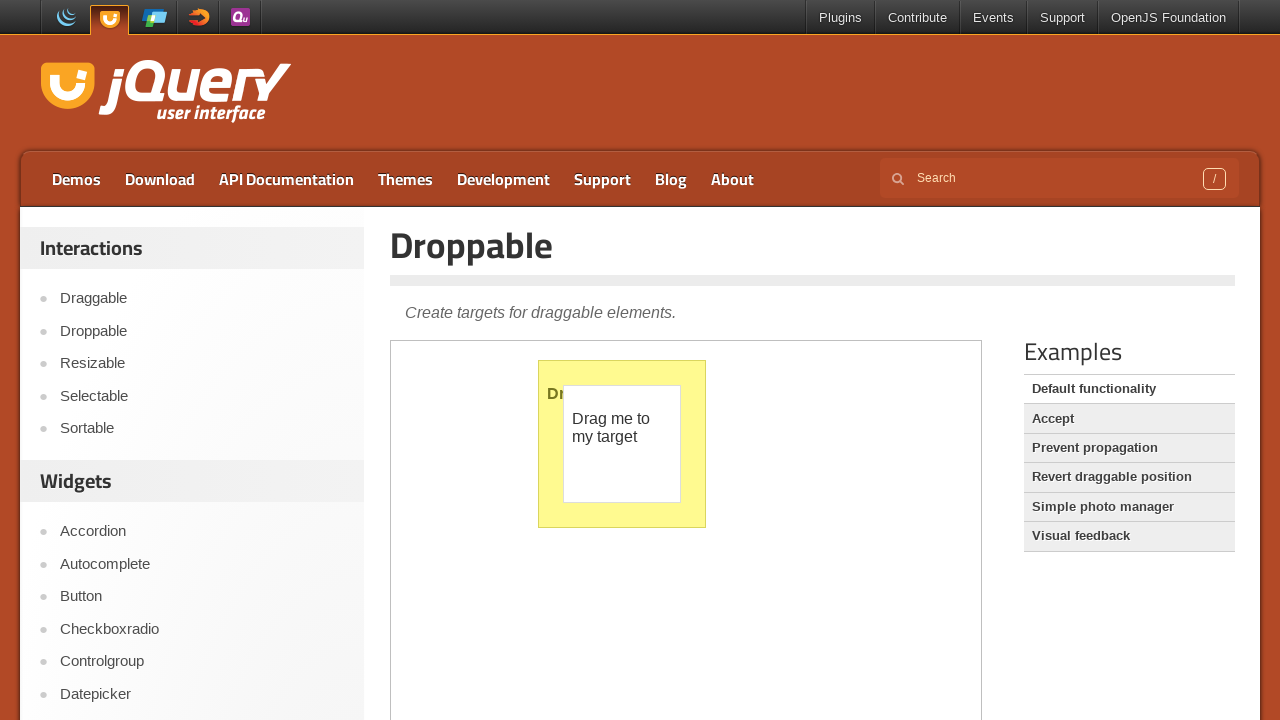

Verified drop was successful - target text changed to 'Dropped!'
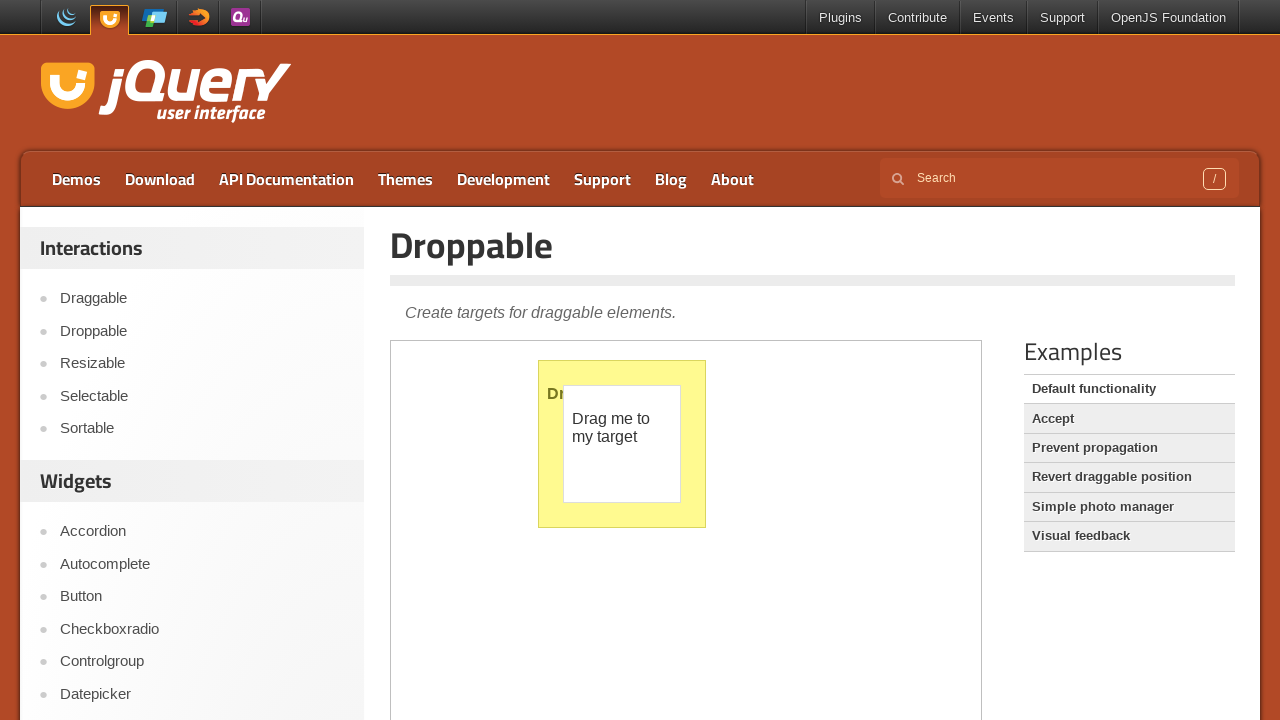

Verified main frame elements are still accessible after drag and drop
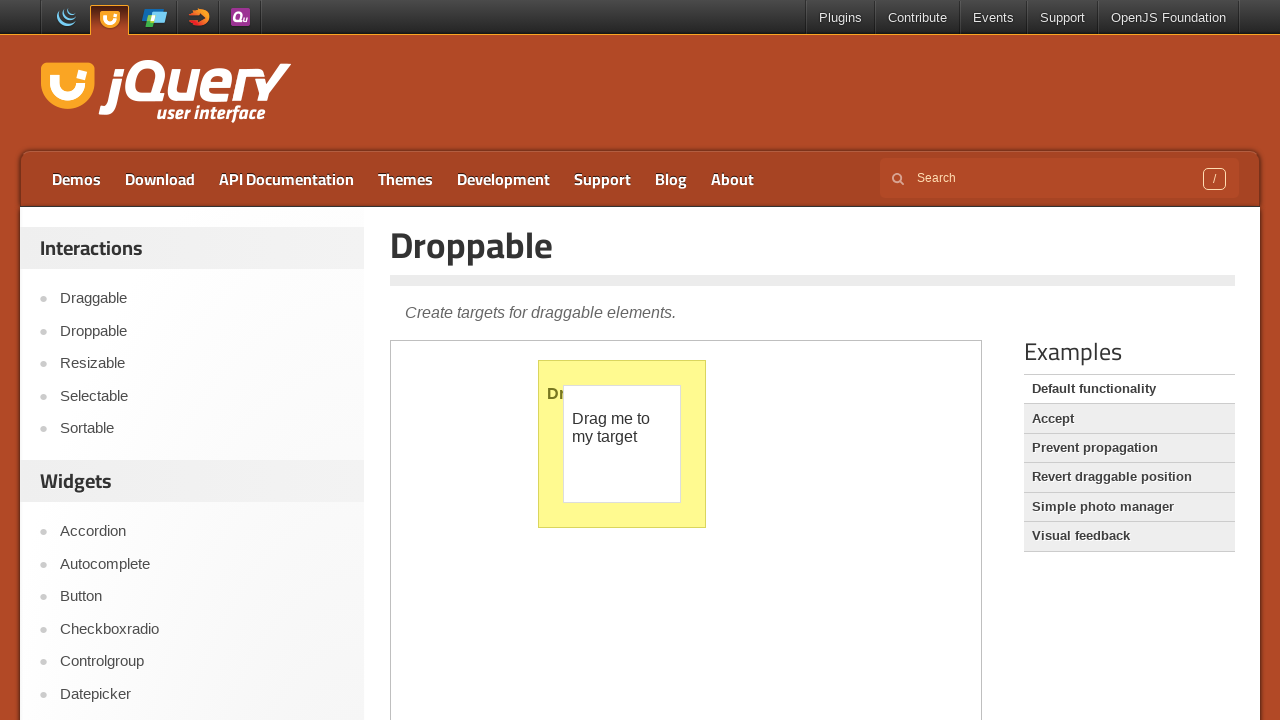

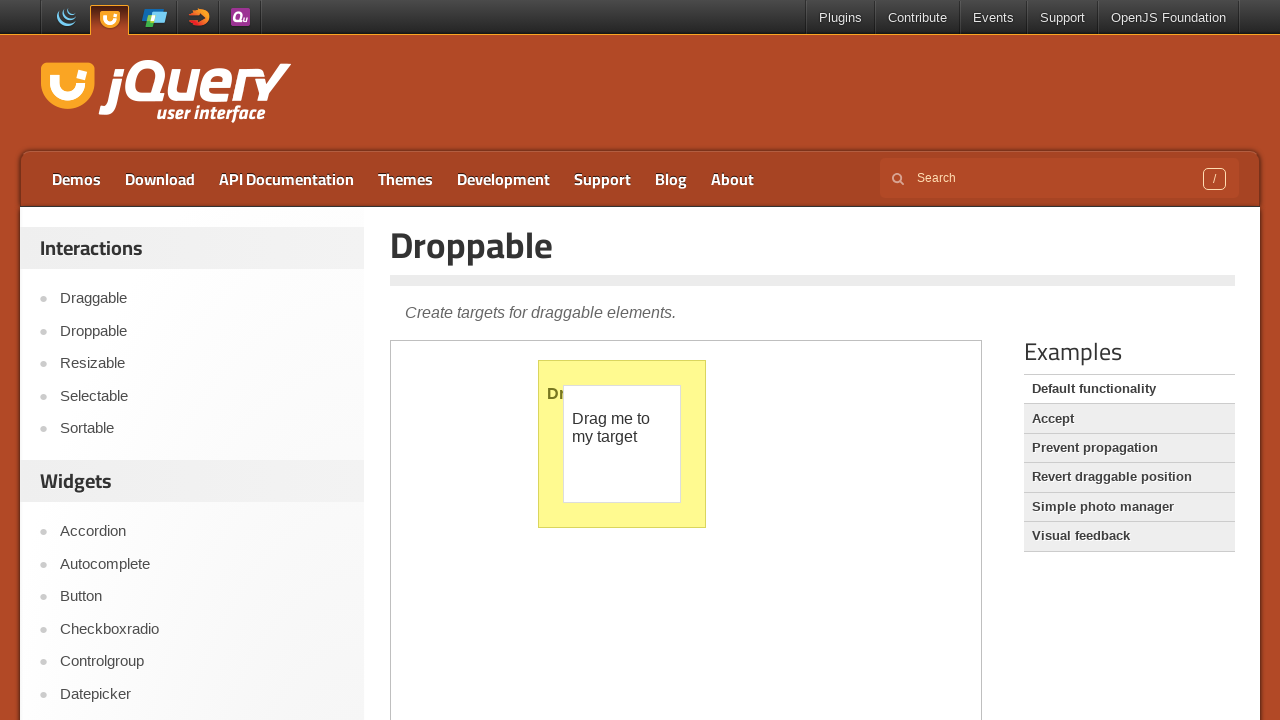